Tests the add-to-cart functionality on a demo e-commerce site by clicking the buy button for the first product and verifying that "iPhone 12" appears in the shopping cart.

Starting URL: https://bstackdemo.com/

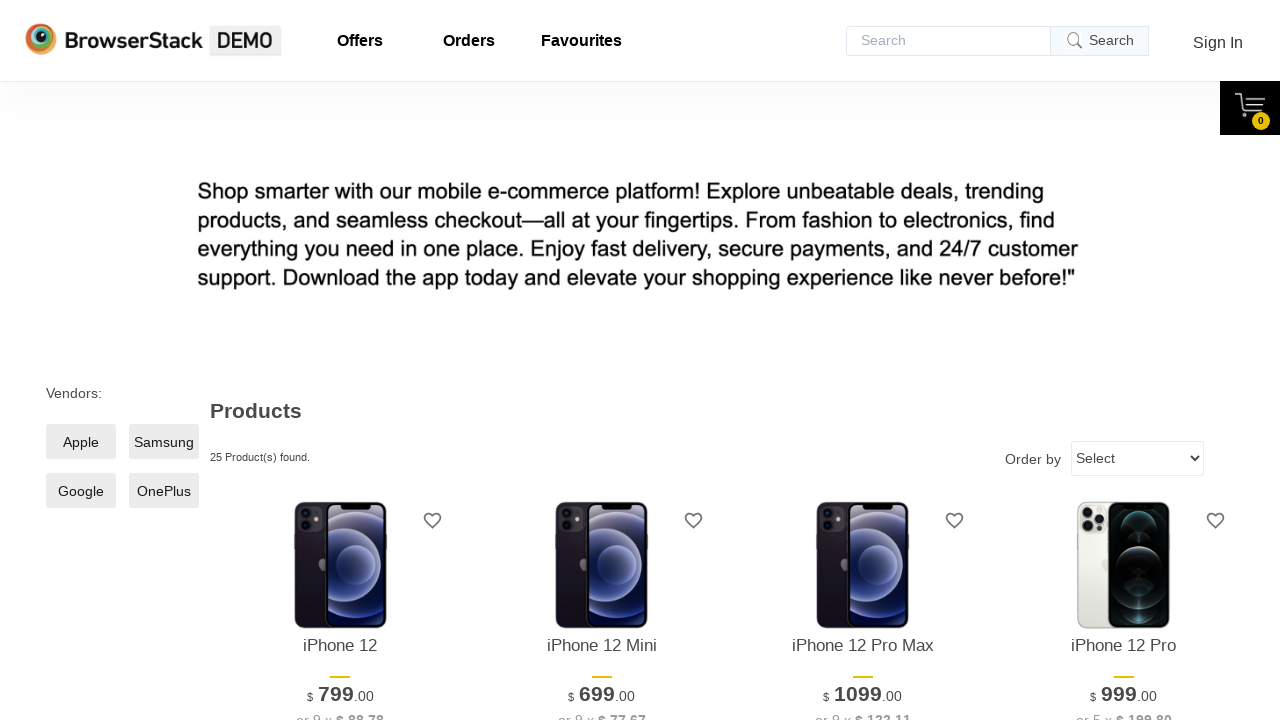

Clicked 'Add to Cart' button for the first product at (340, 361) on #\31  > .shelf-item__buy-btn
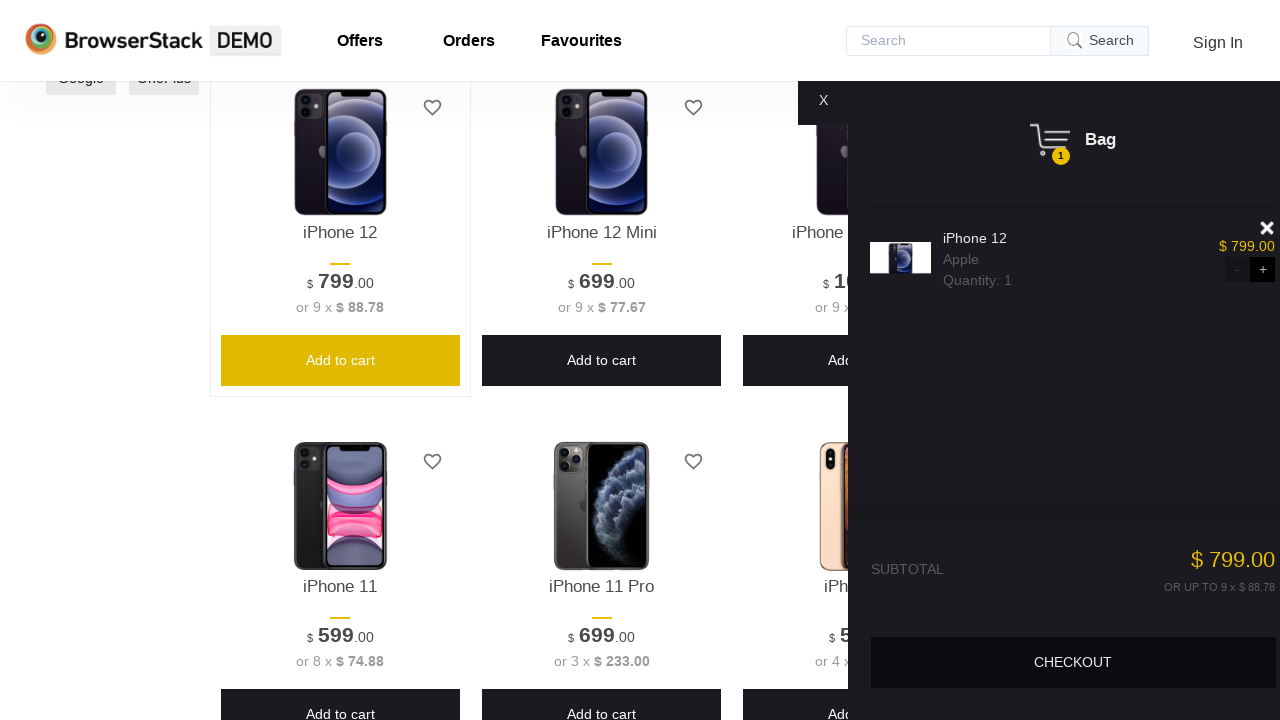

Shopping cart opened and loaded
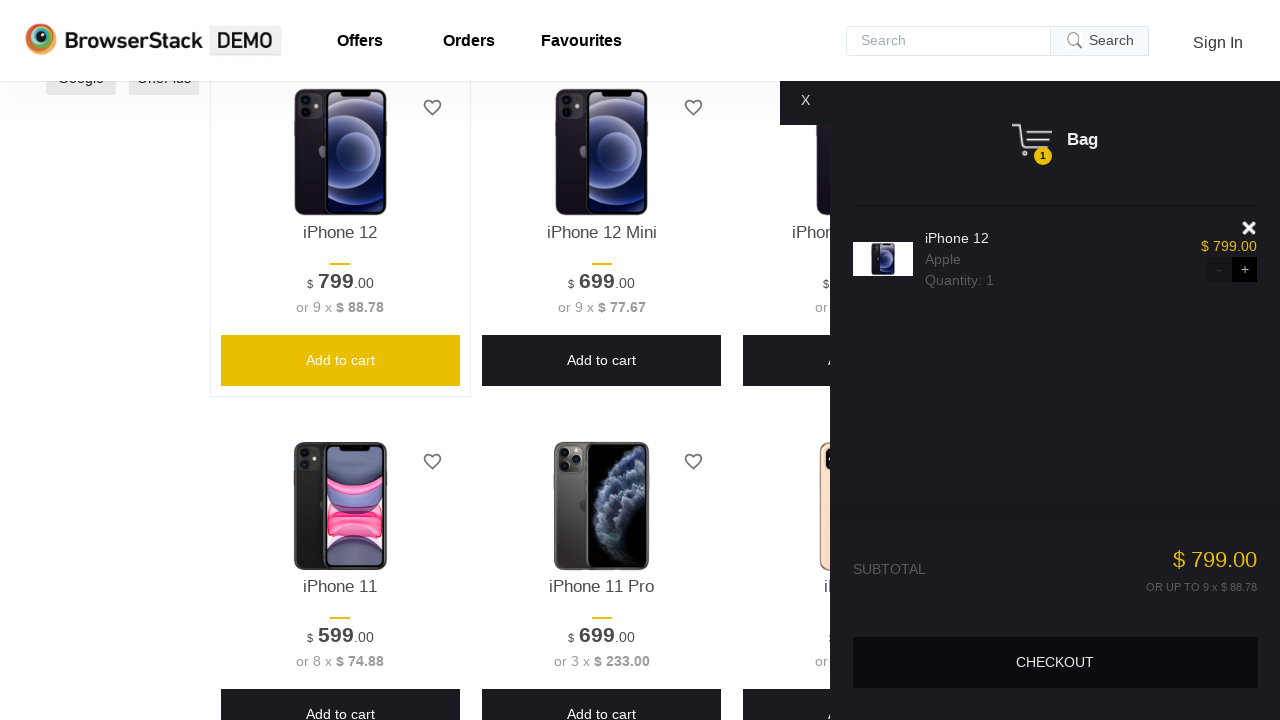

Located product title element in cart
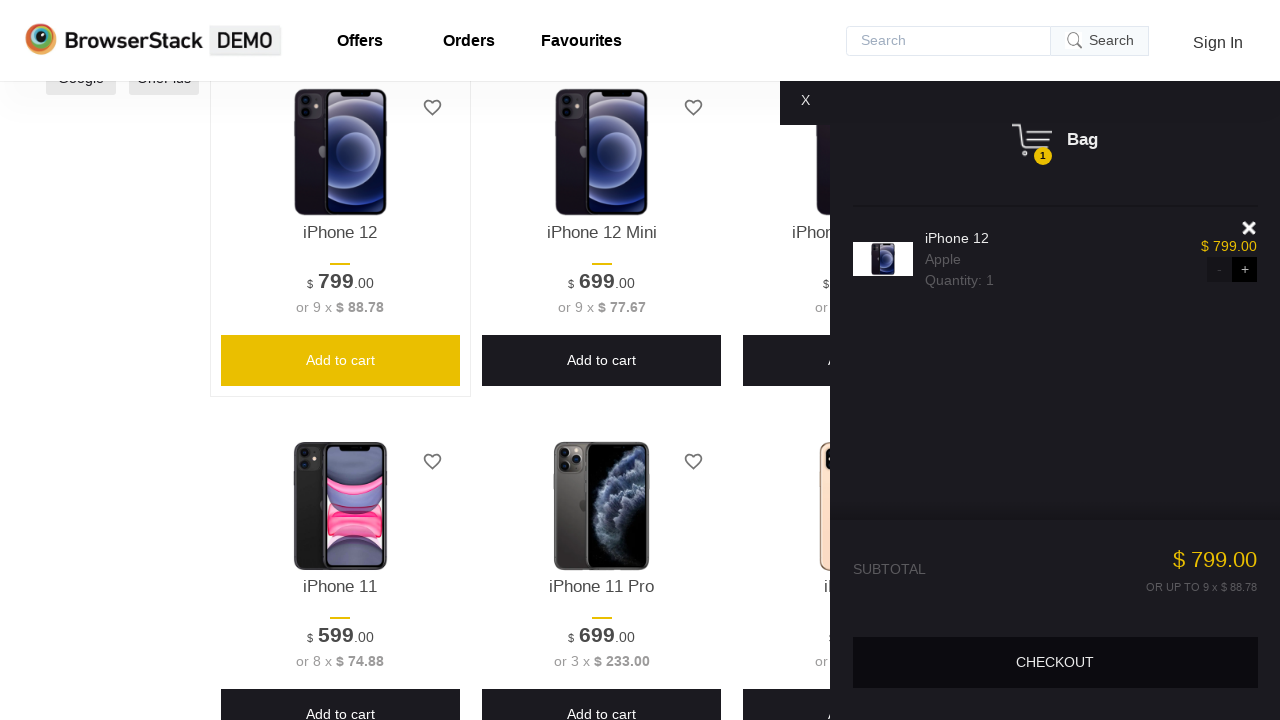

Retrieved product title from cart: 'iPhone 12'
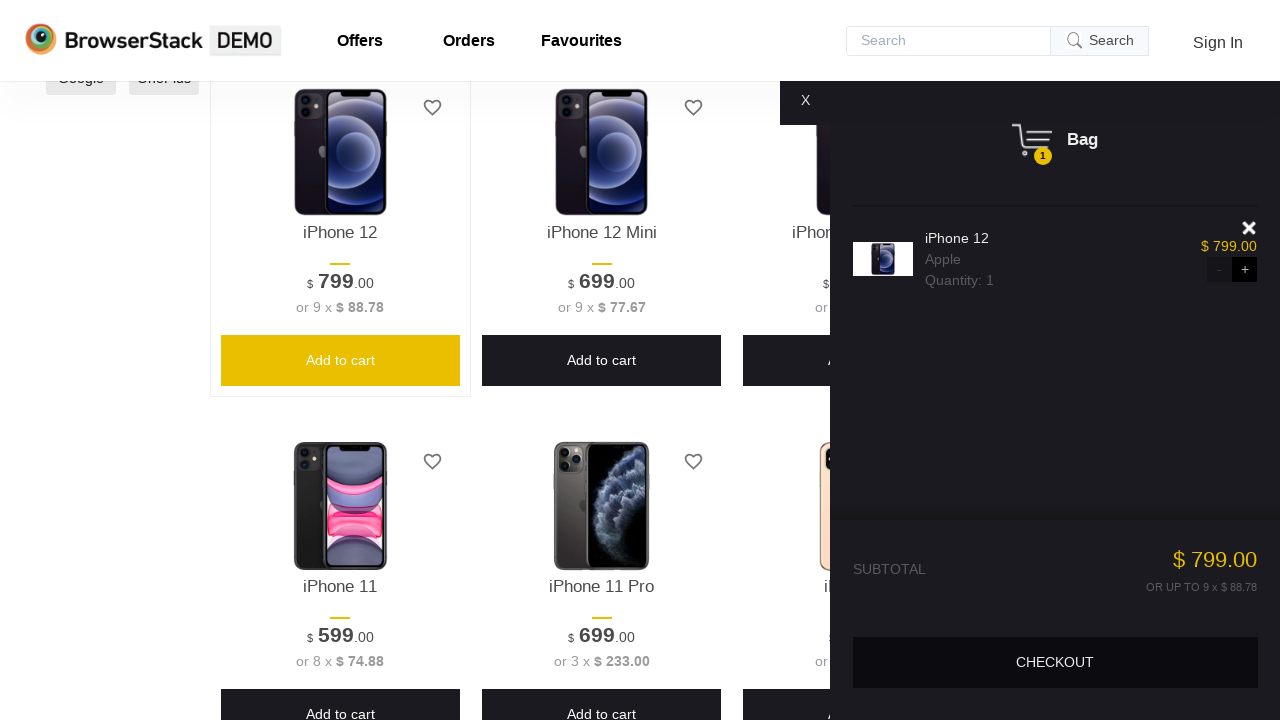

Verified that 'iPhone 12' is correctly displayed in the shopping cart
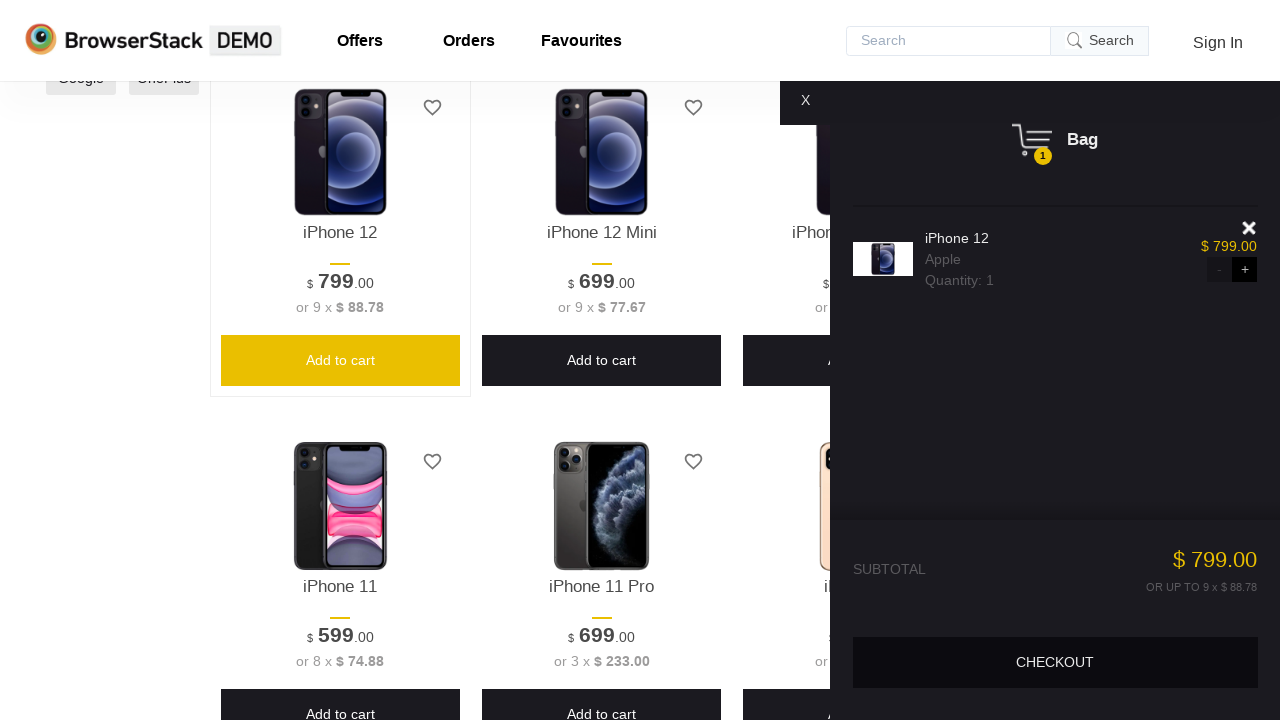

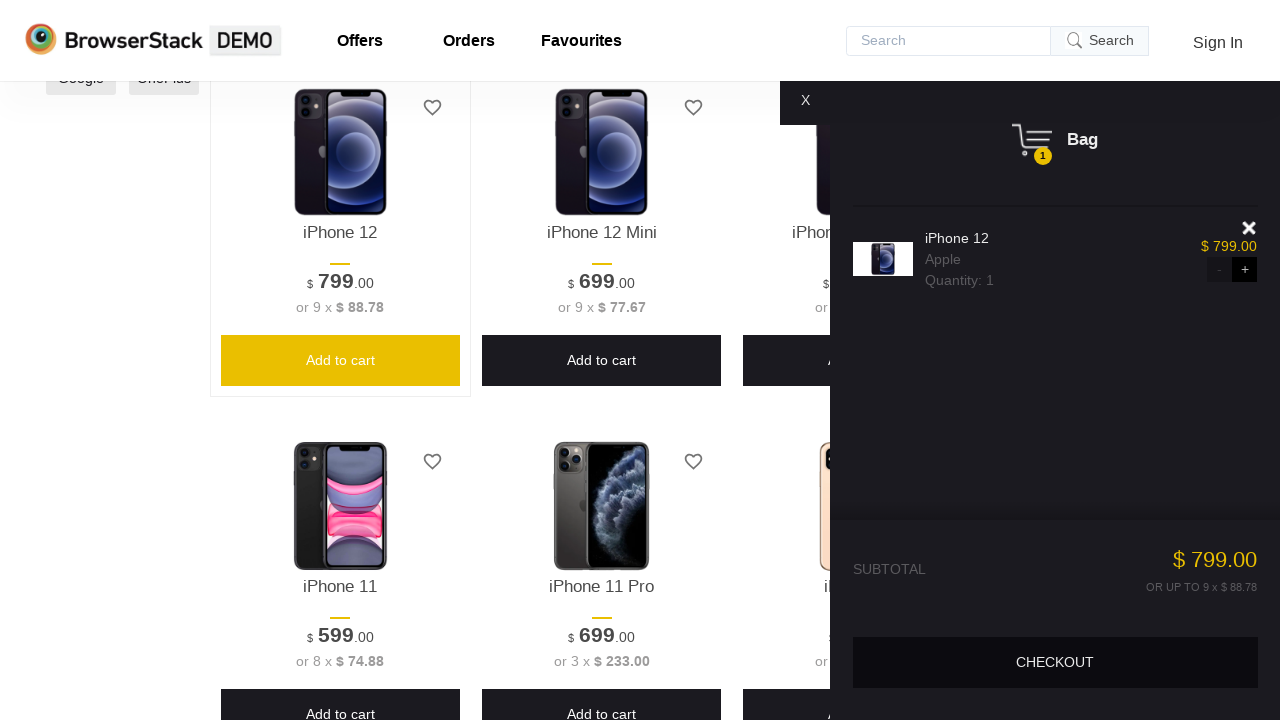